Navigates to Flipkart homepage and presses the Escape key to dismiss the login popup modal that appears on page load

Starting URL: https://flipkart.com

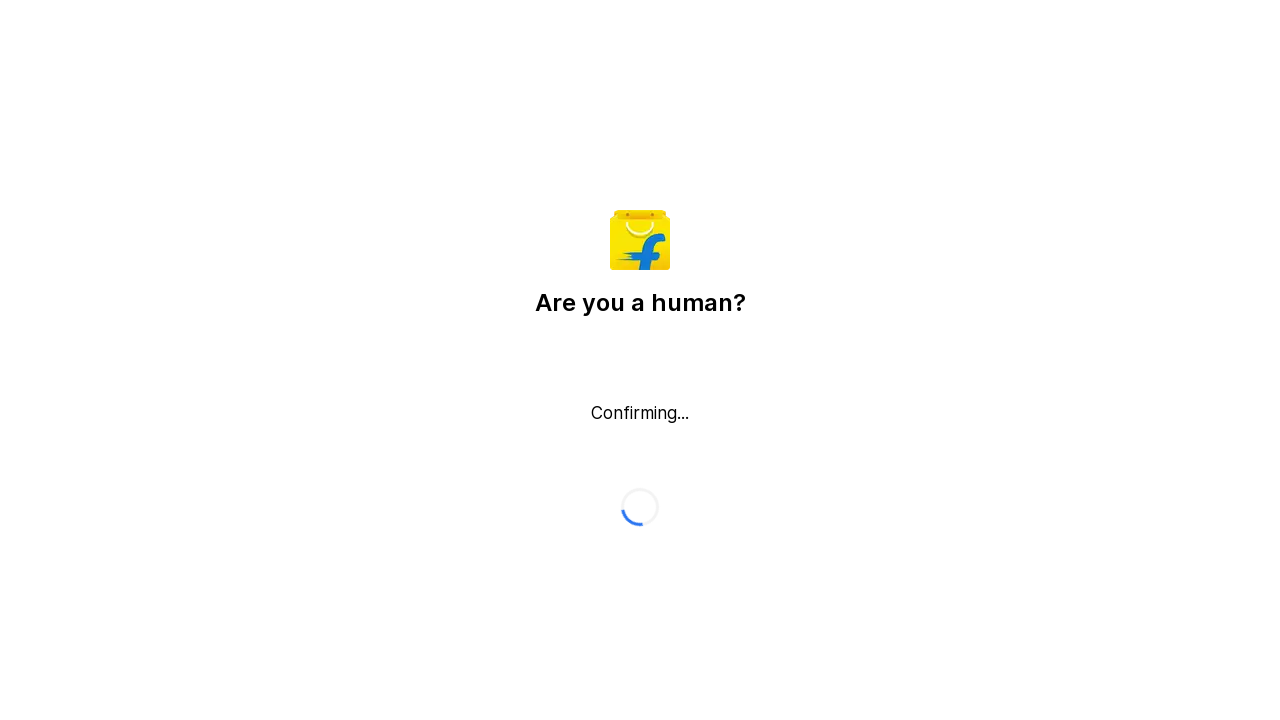

Pressed Escape key to dismiss login popup modal
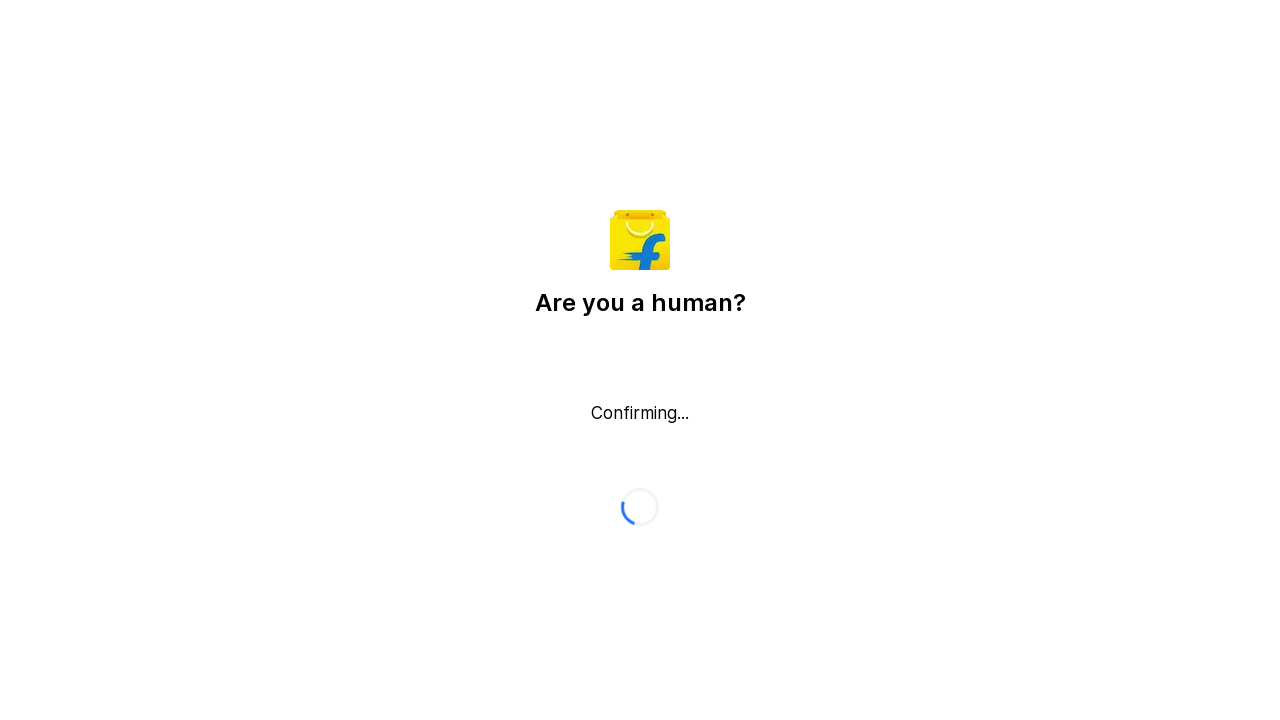

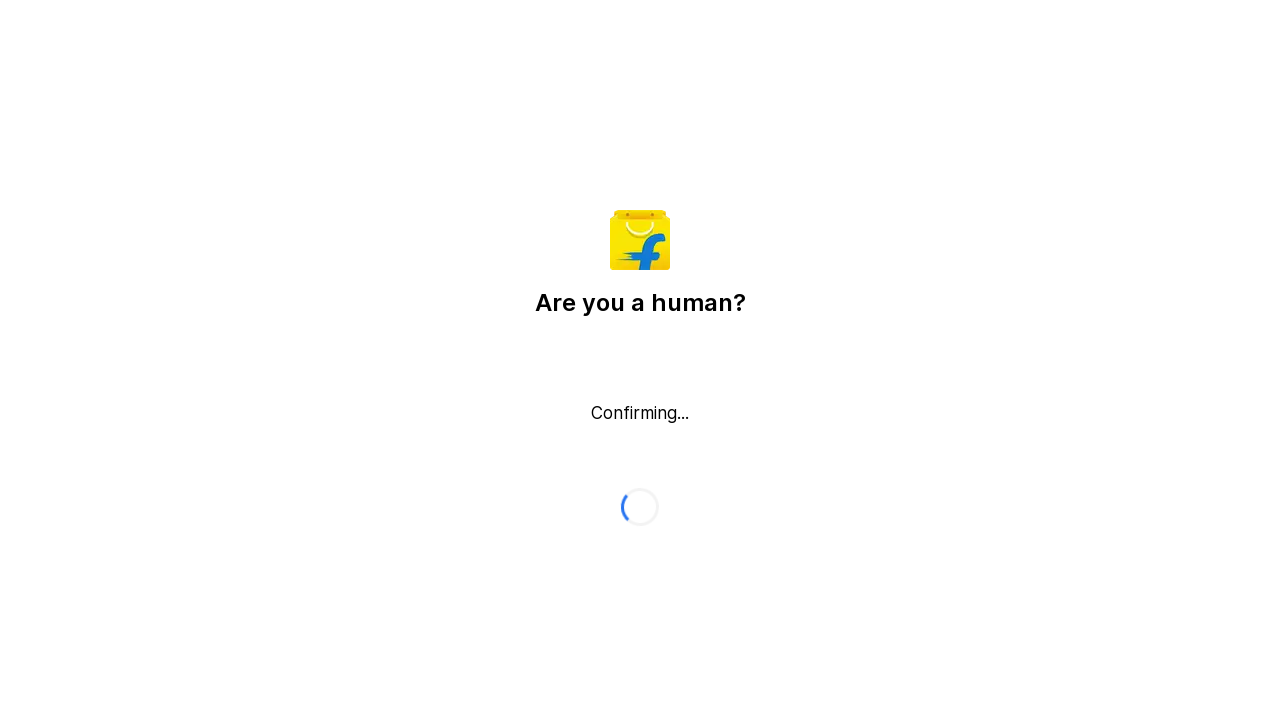